Navigates to VRL Bus website and verifies the page loads with the logo element present

Starting URL: https://www.vrlbus.in/

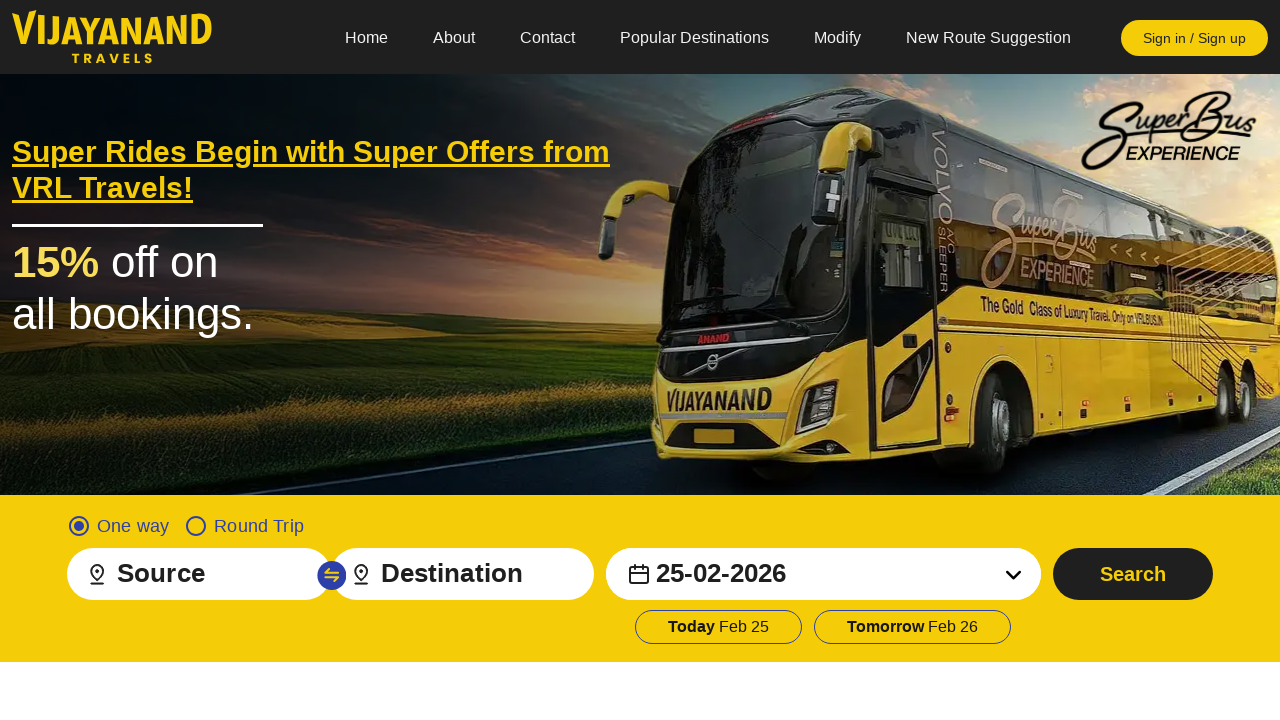

Navigated to VRL Bus website
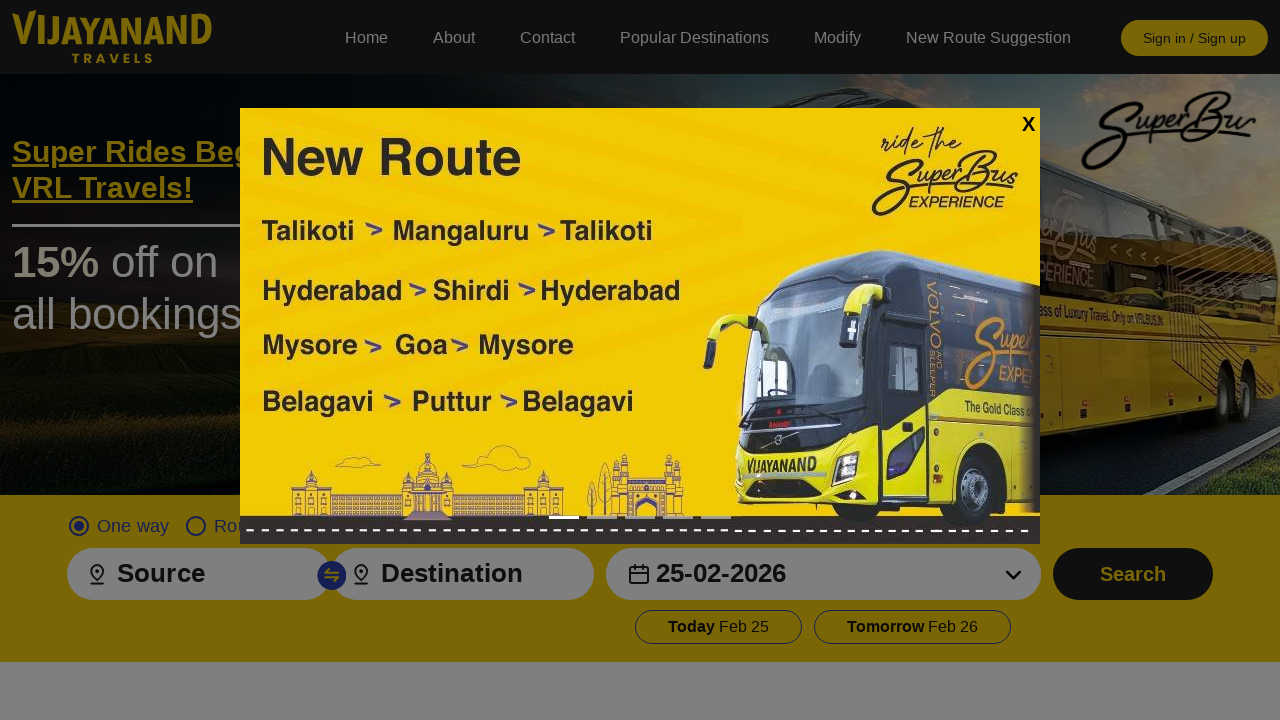

Logo element is present in the DOM
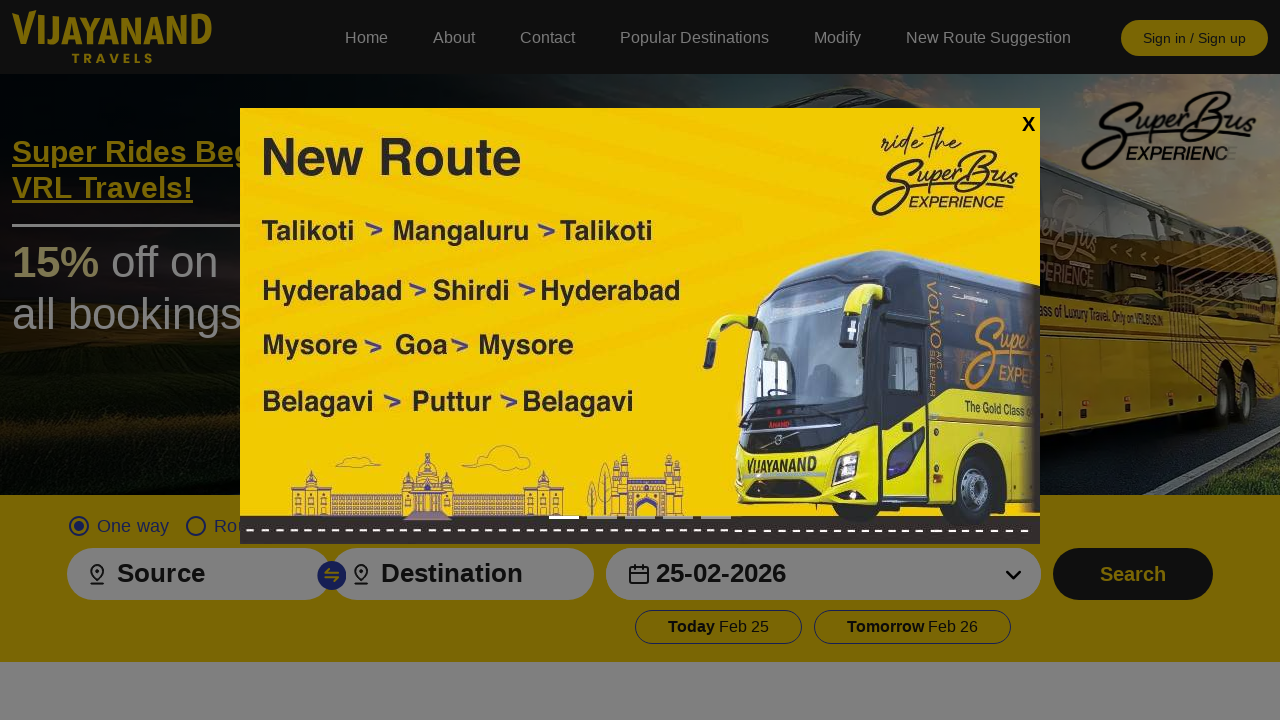

Logo element is visible on the page
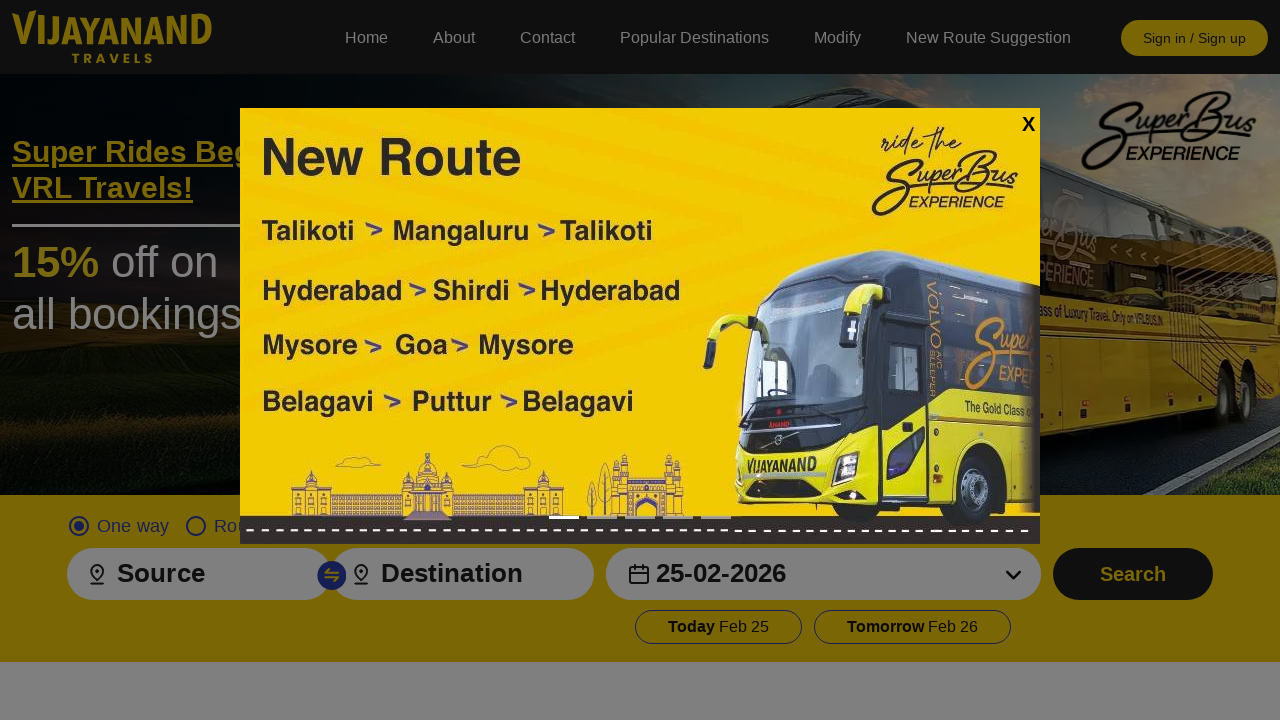

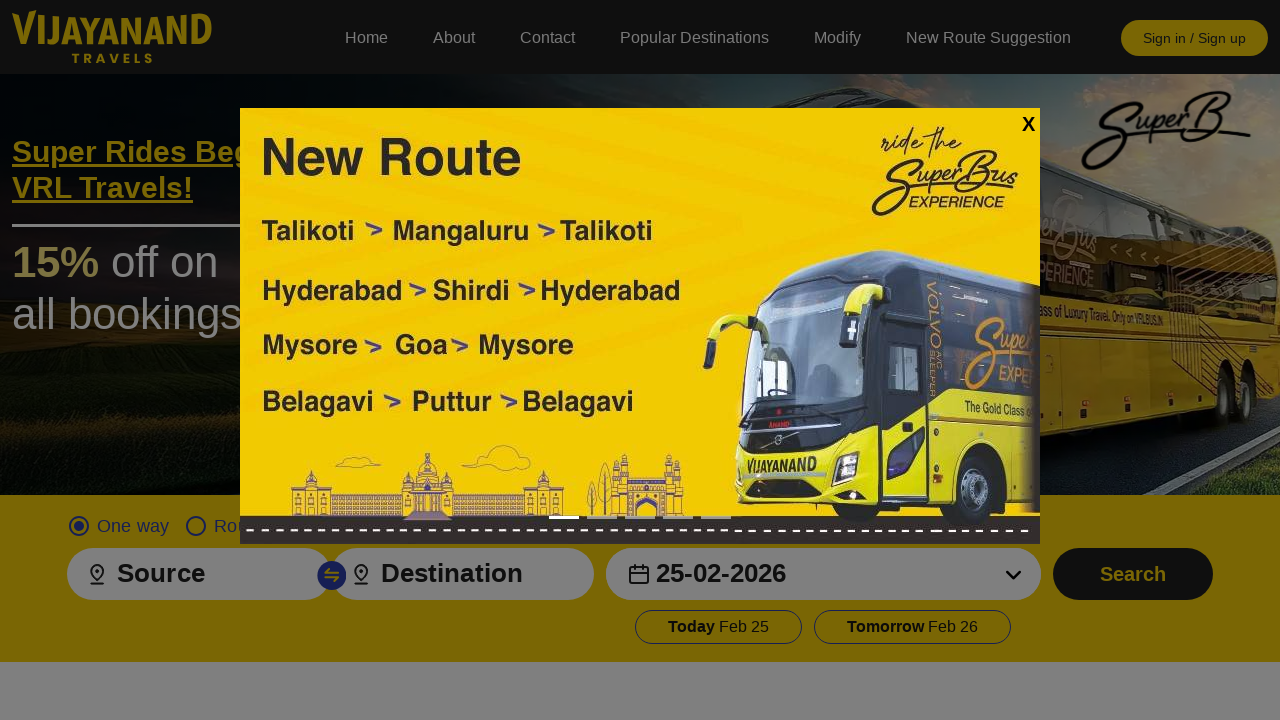